Tests input field functionality by entering a name into a form text input and verifying the value

Starting URL: https://omayo.blogspot.com/

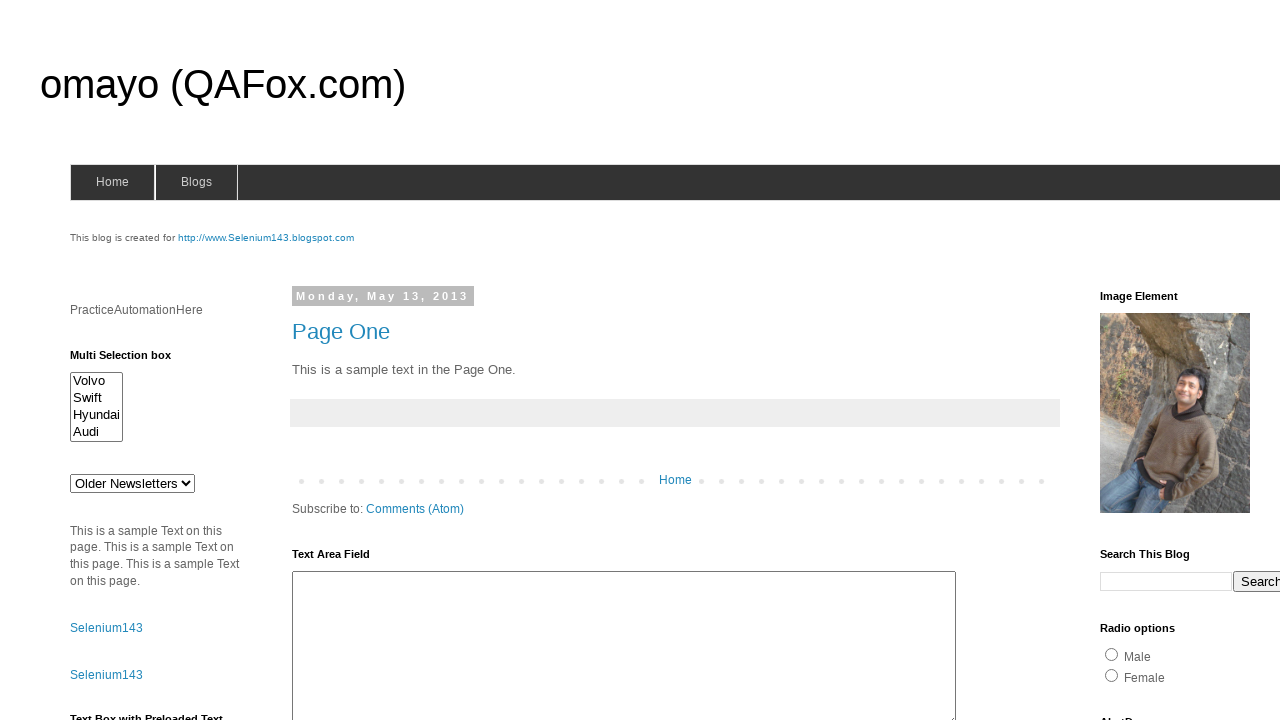

Filled text input field with 'Martynas' on //*[@name='form1']/input[@type='text']
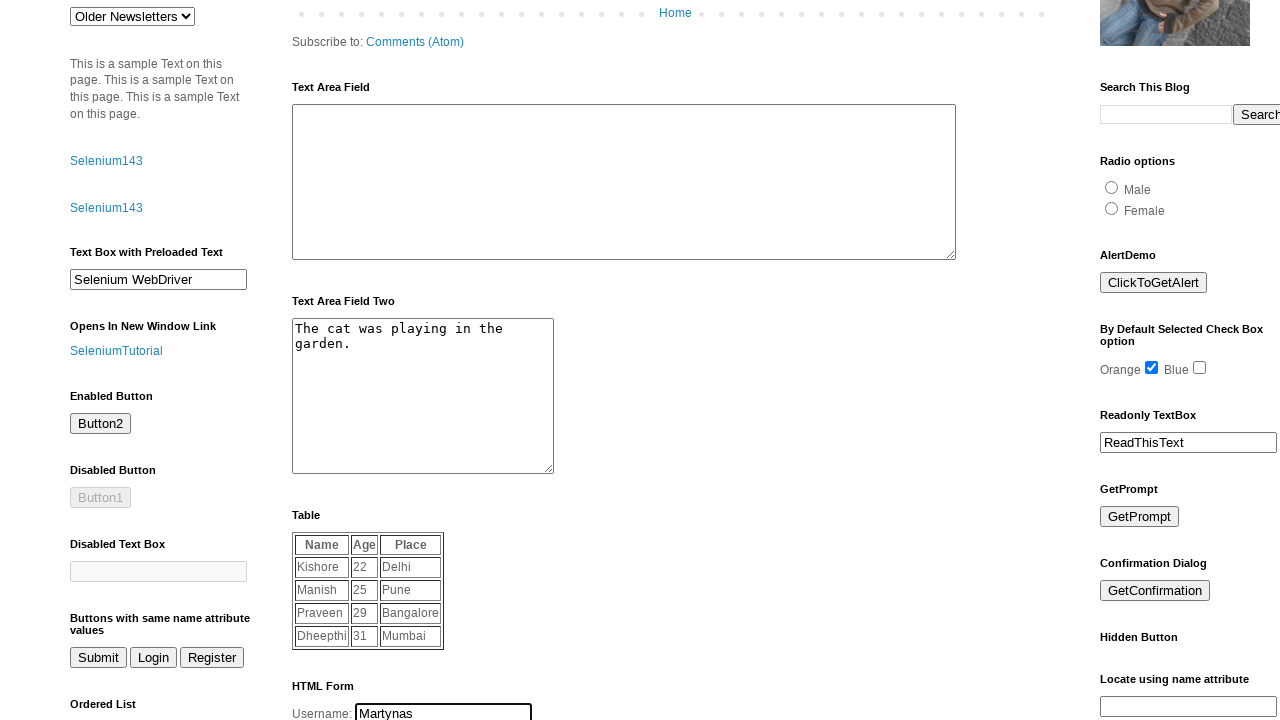

Retrieved input field value
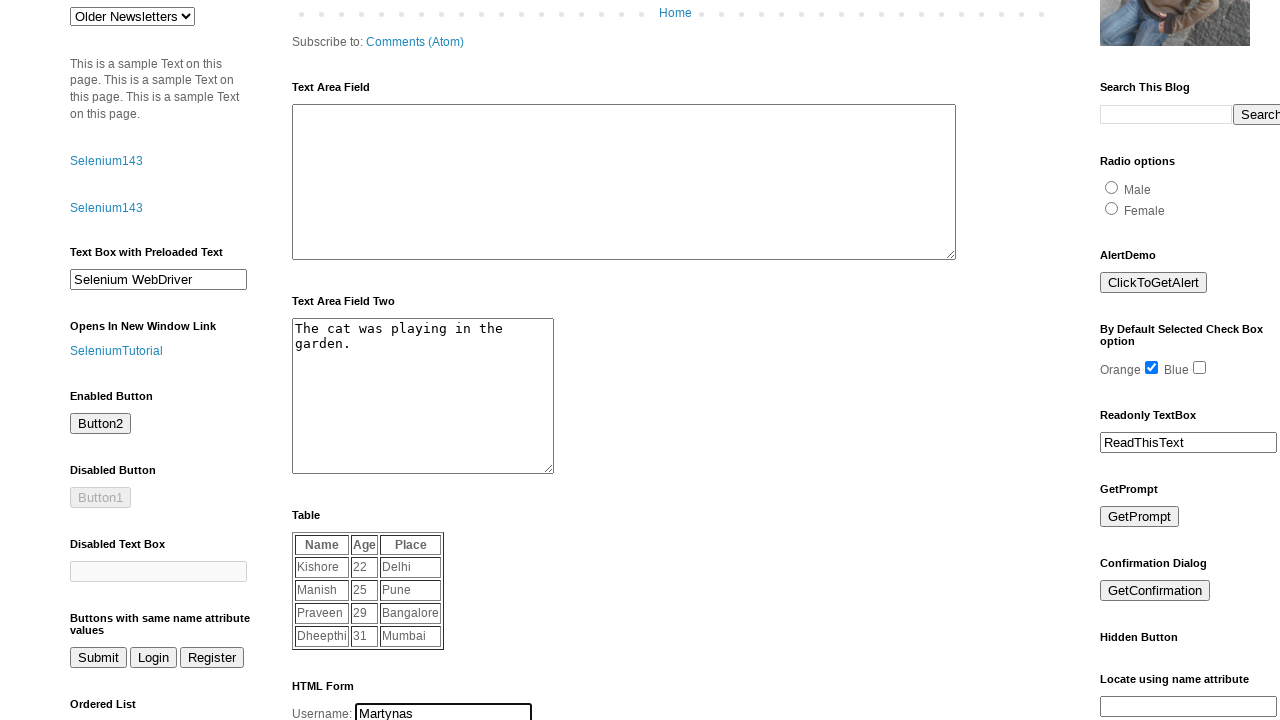

Verified input value equals 'Martynas'
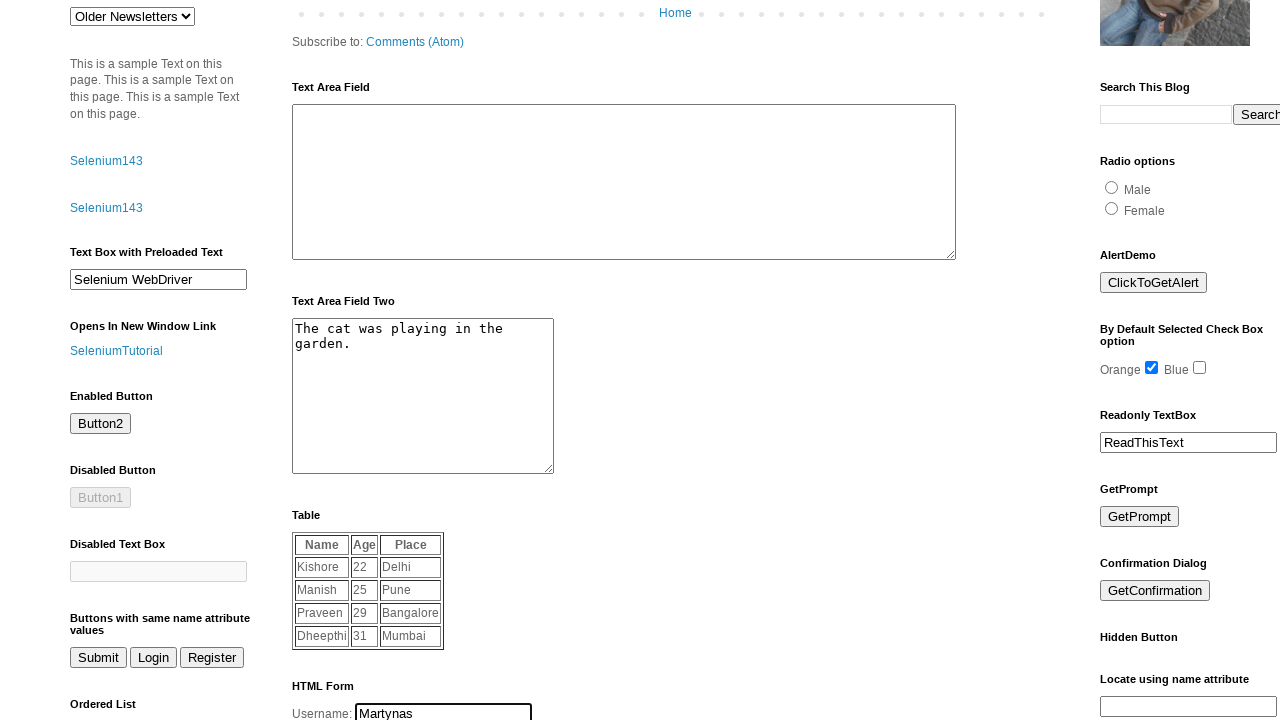

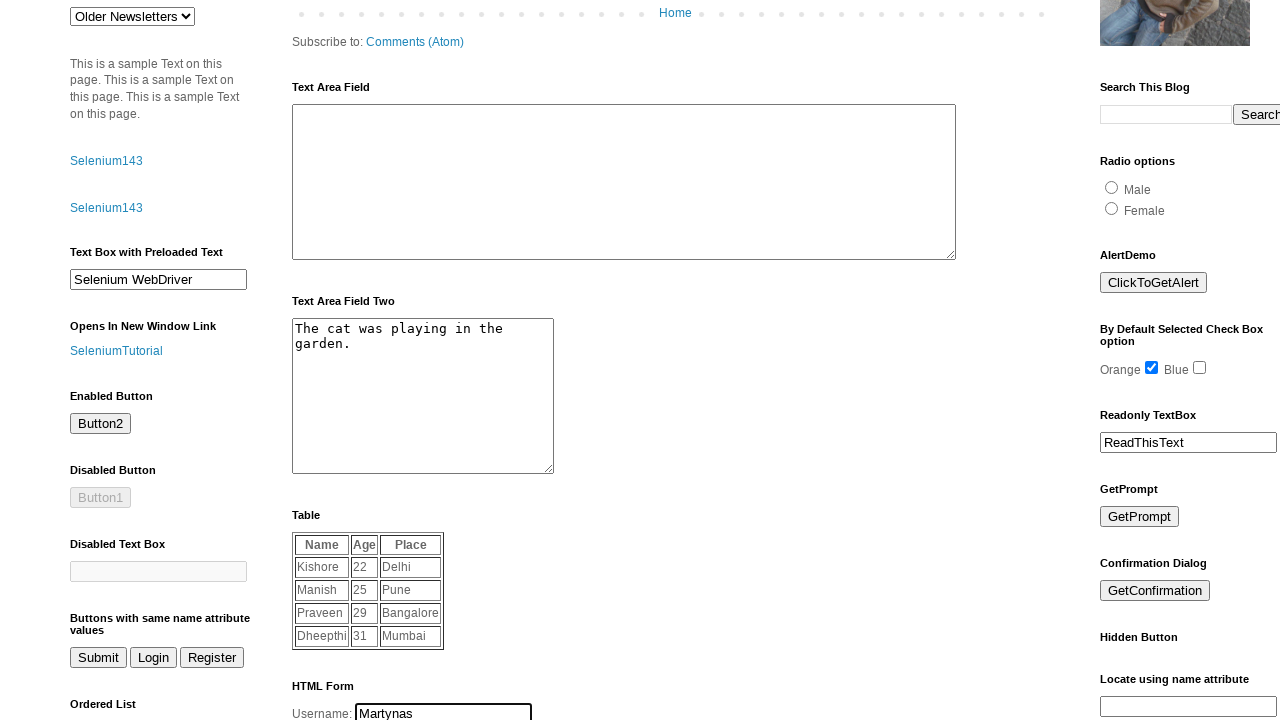